Tests changing the background color of the heading element on the page using JavaScript

Starting URL: https://the-internet.herokuapp.com/

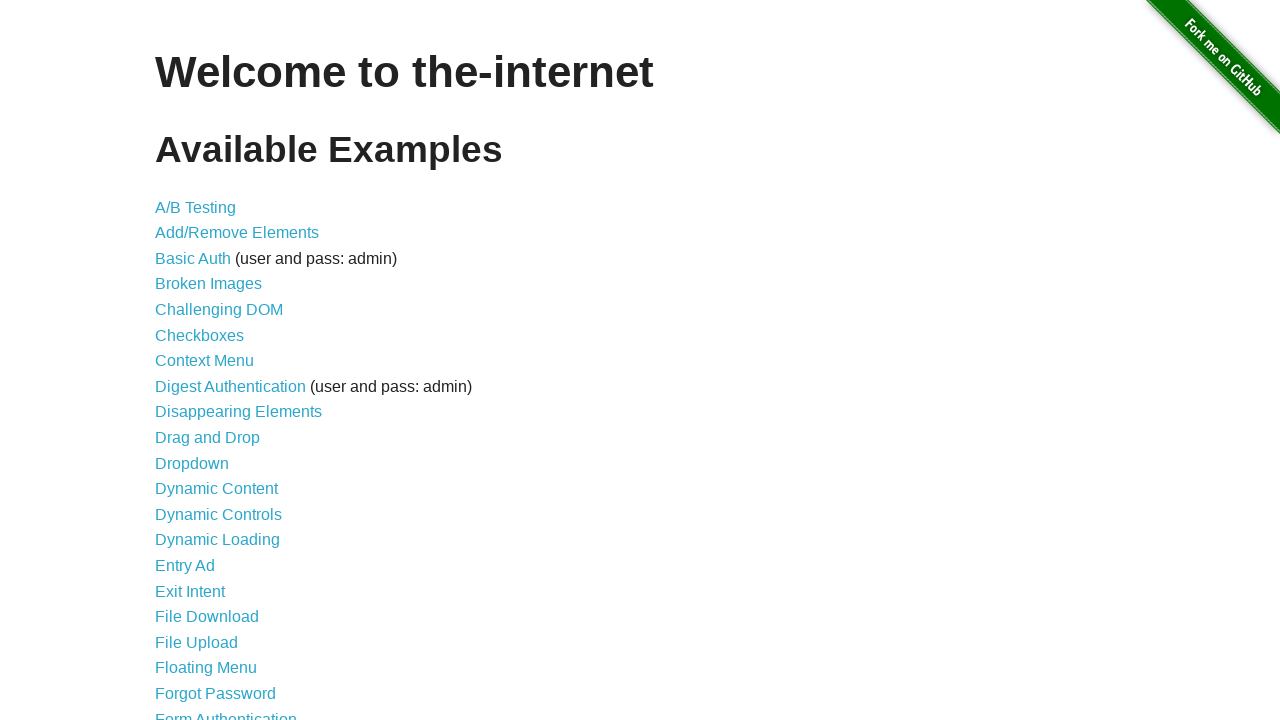

Waited for heading element (h1.heading) to be present
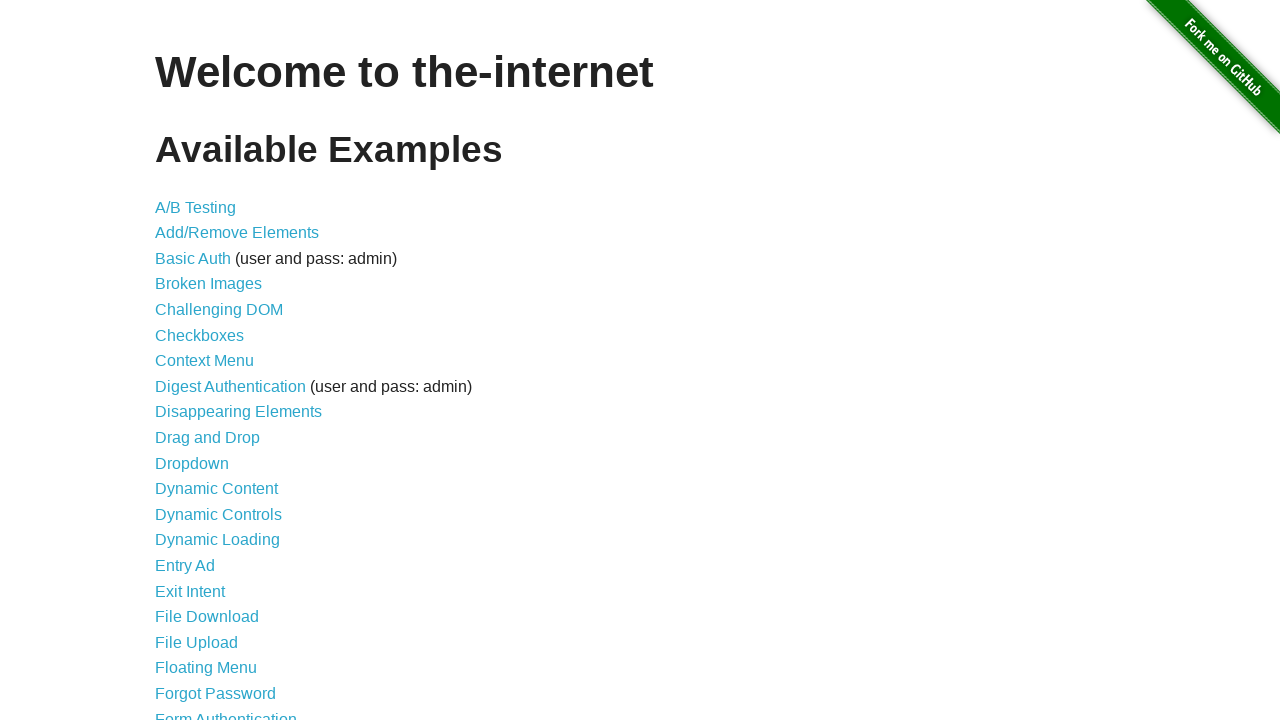

Changed heading background color to red using JavaScript
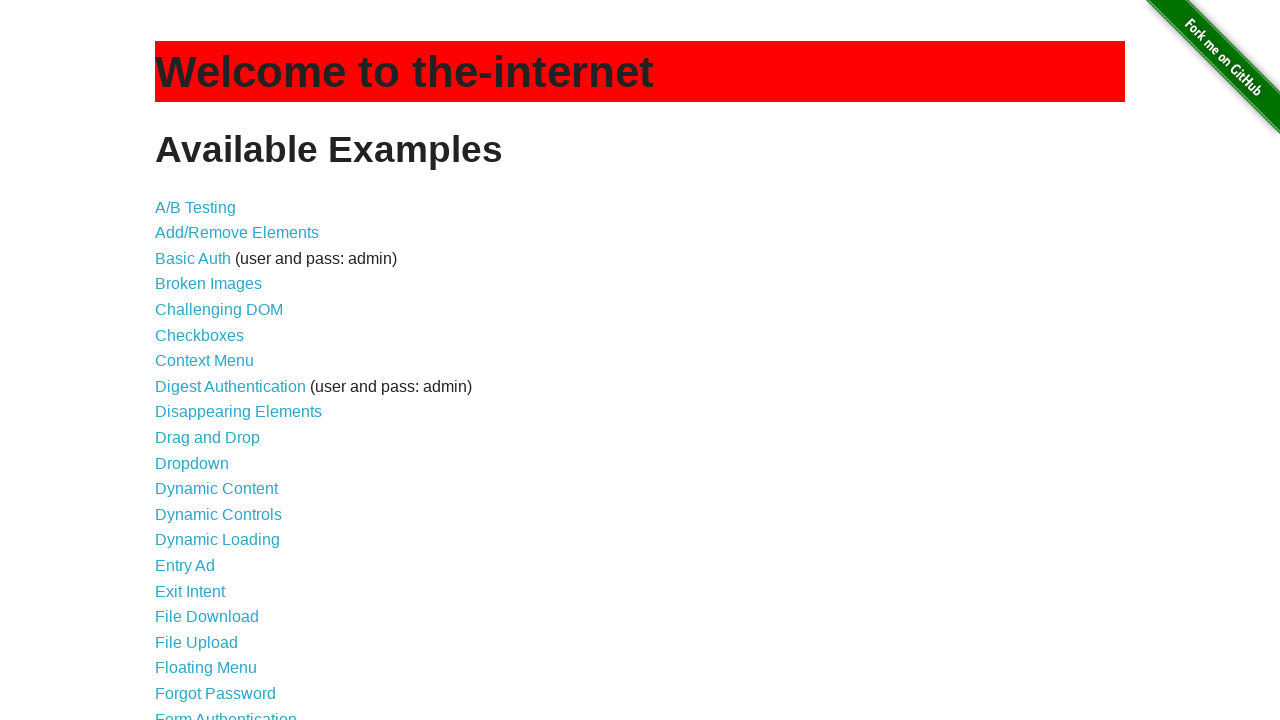

Flashed heading element by toggling between green and red colors
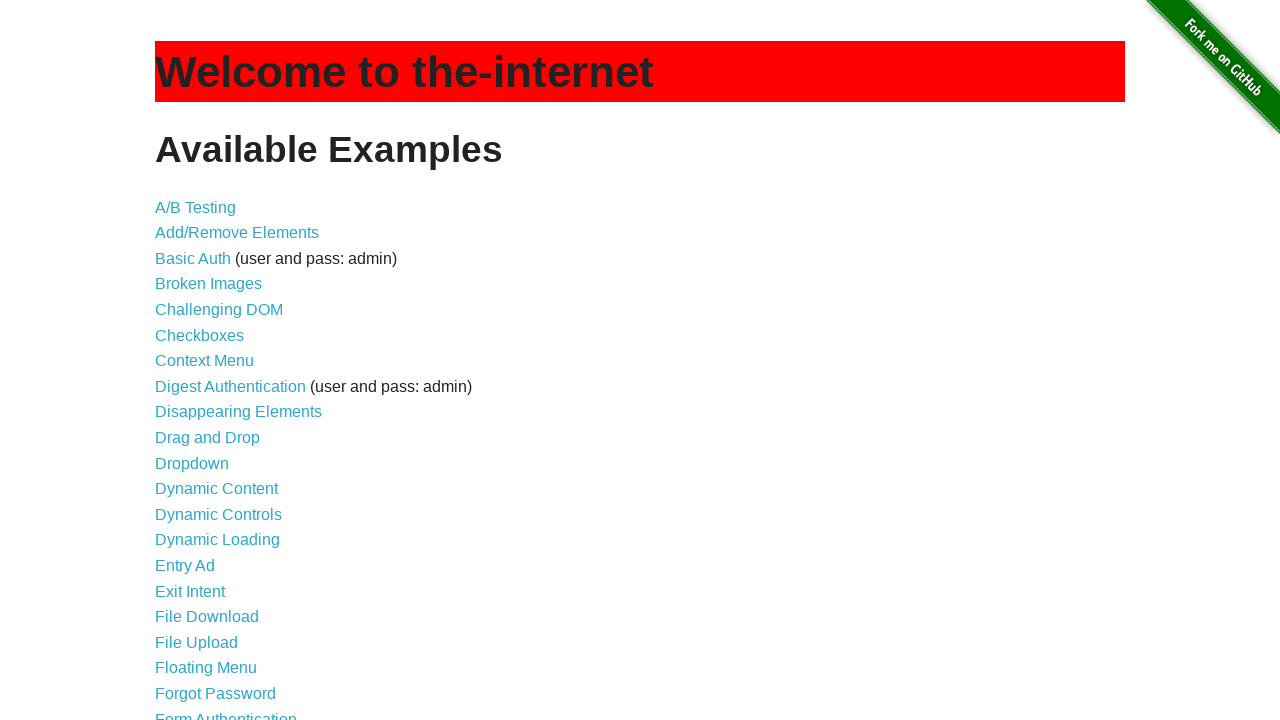

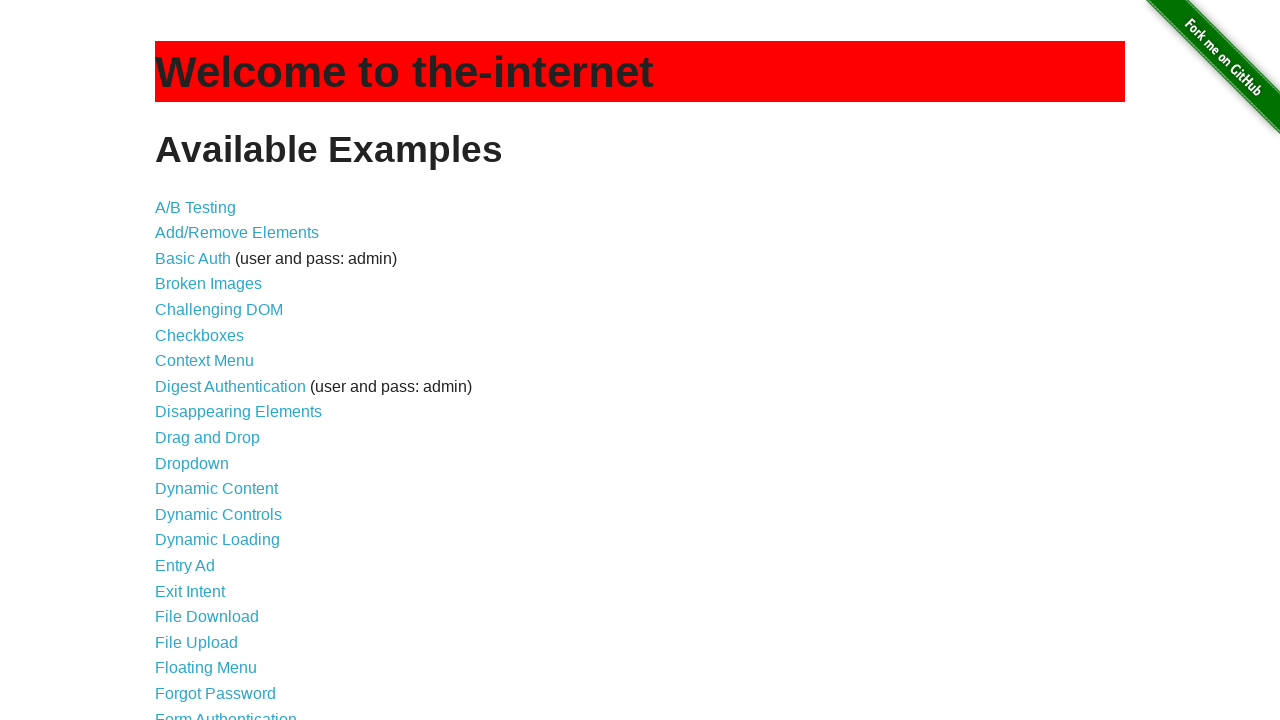